Navigates to Guru99 website and simulates pressing the space bar key to scroll or interact with the page

Starting URL: https://www.guru99.com/

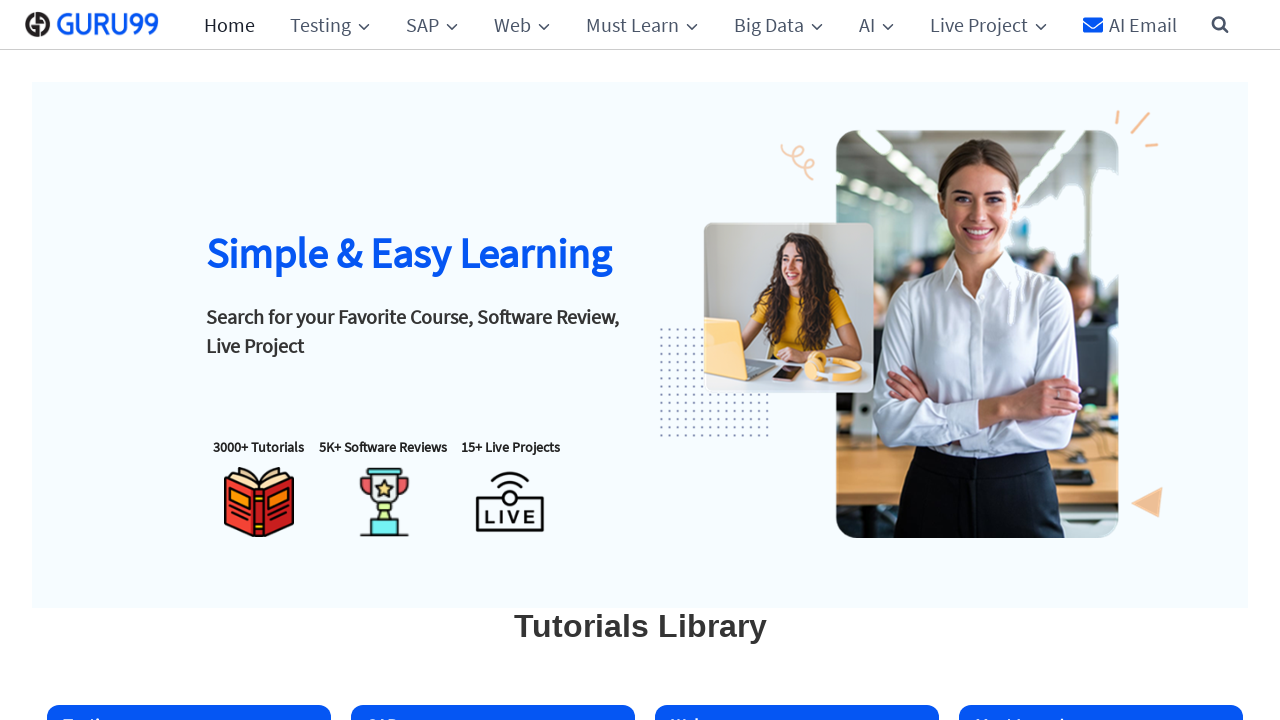

Waited for page DOM to load on Guru99 website
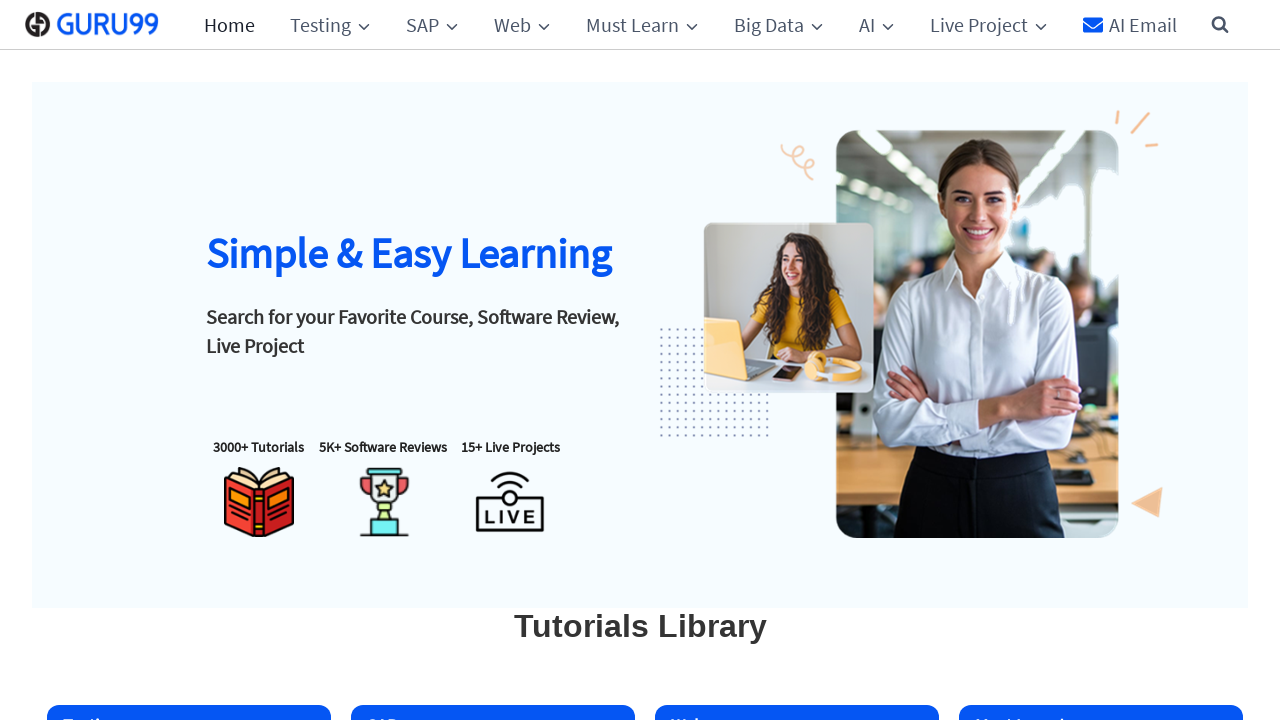

Pressed space bar to scroll or interact with page
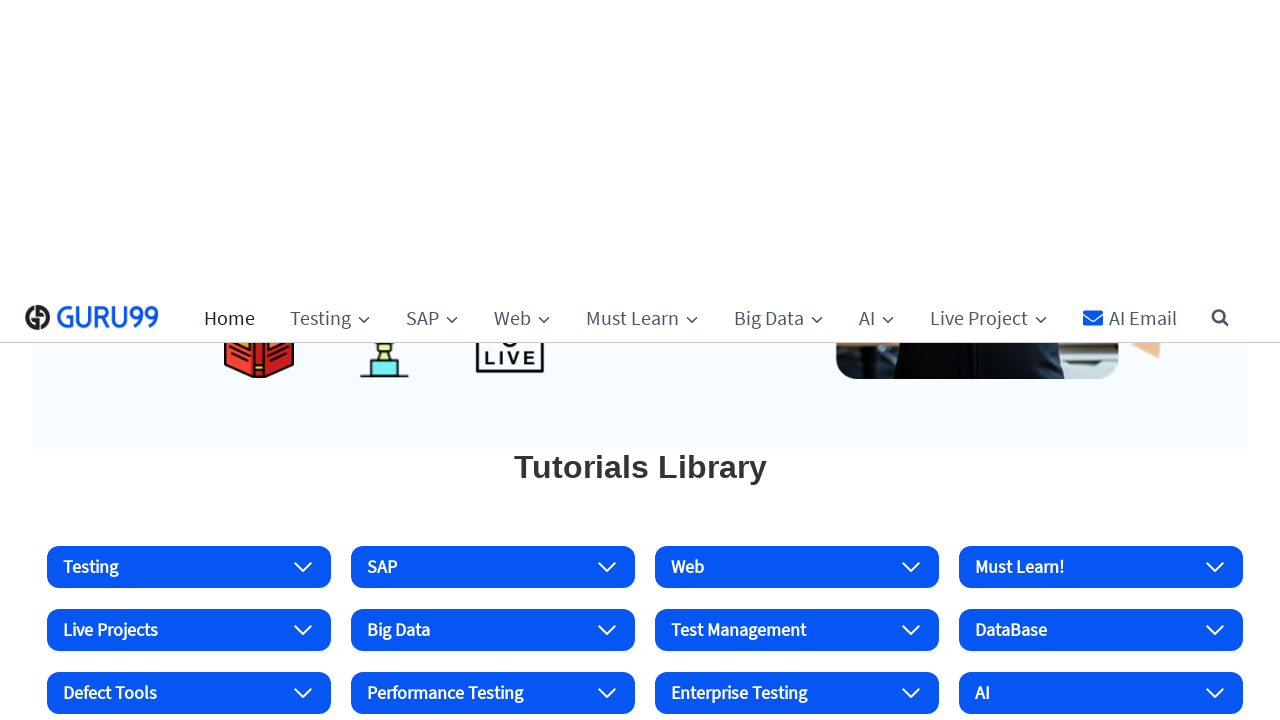

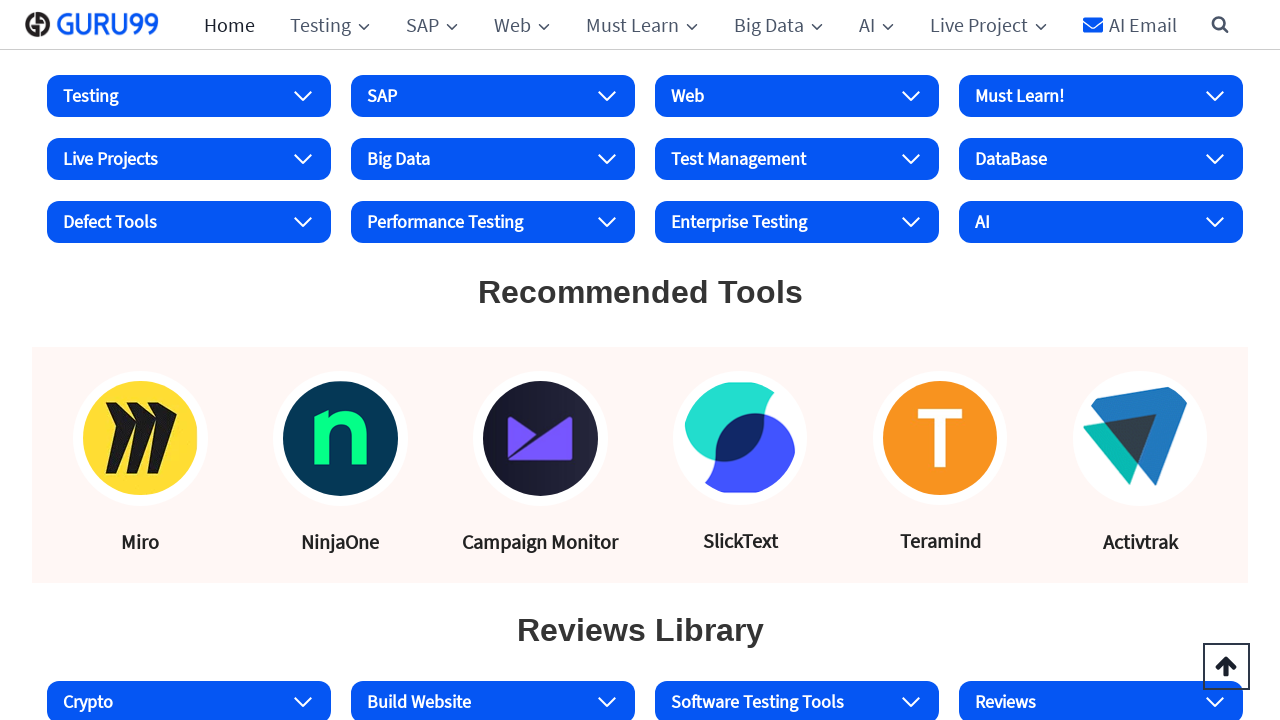